Tests double-click mouse action functionality by scrolling to a button, performing a double-click, and verifying the result message appears

Starting URL: https://demoqa.com/buttons

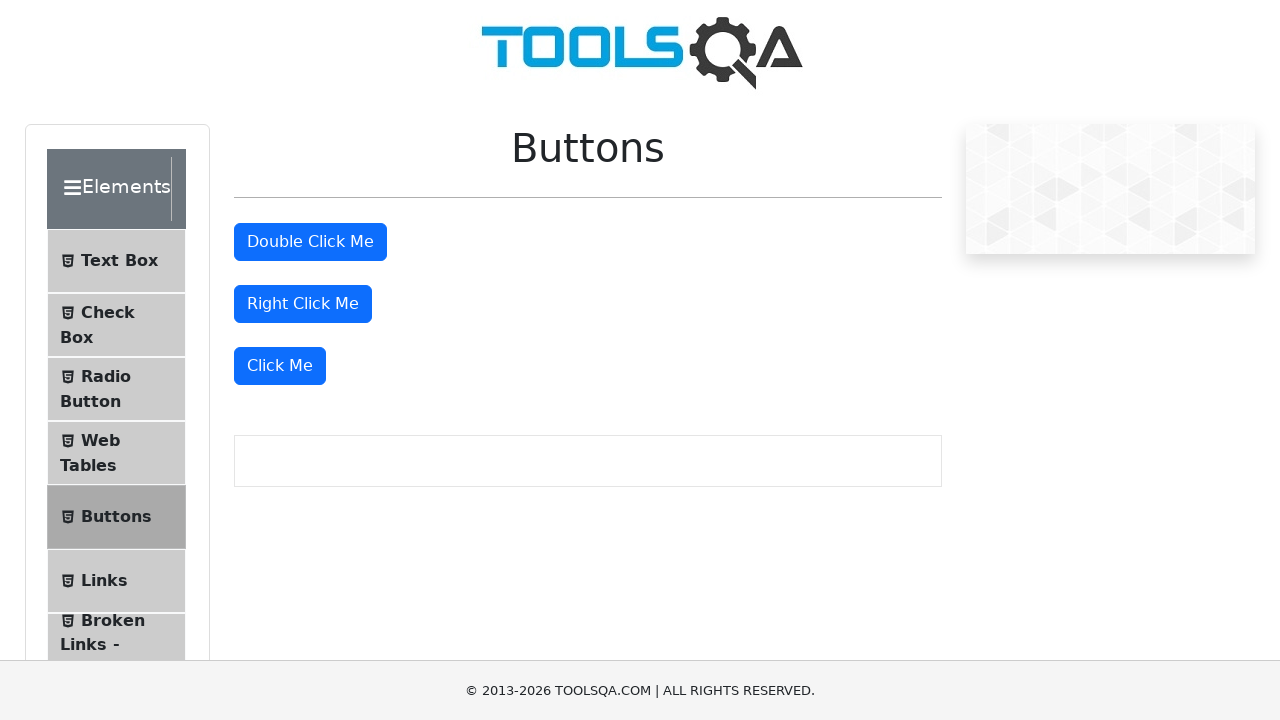

Scrolled down 500px to reveal the Double Click Me button
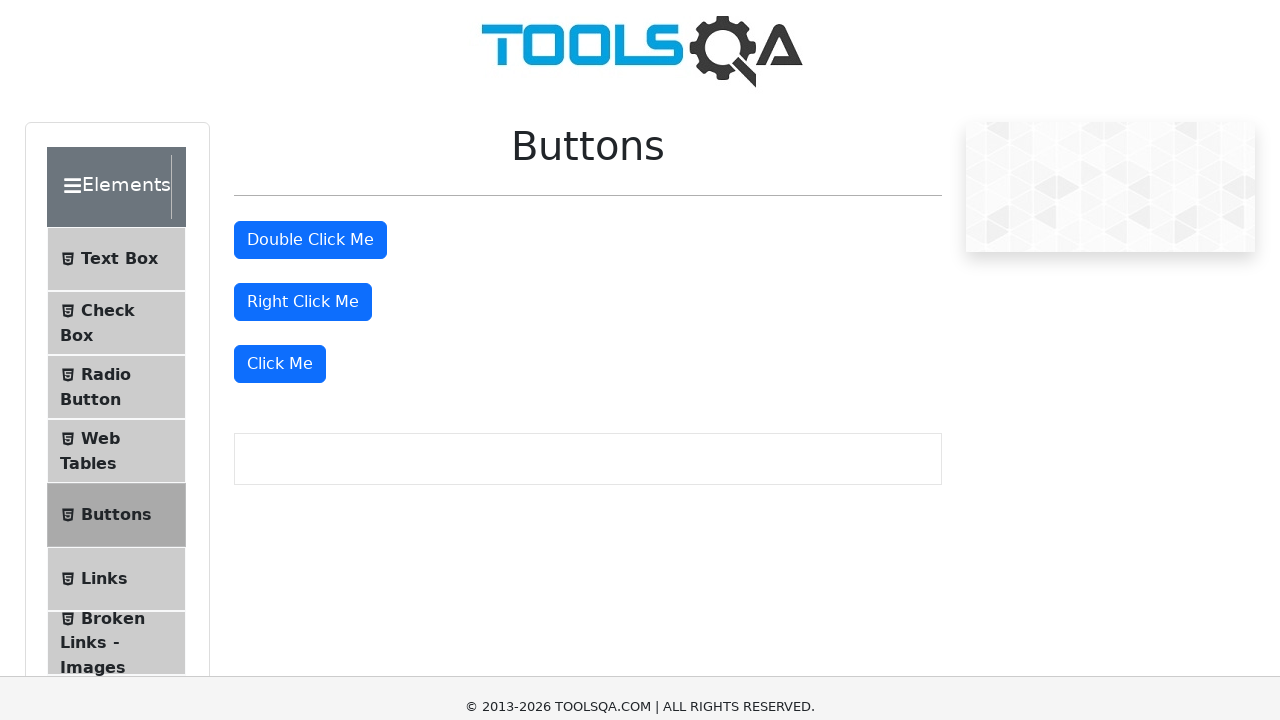

Performed double-click on the Double Click Me button at (310, 19) on xpath=//button[text()='Double Click Me']
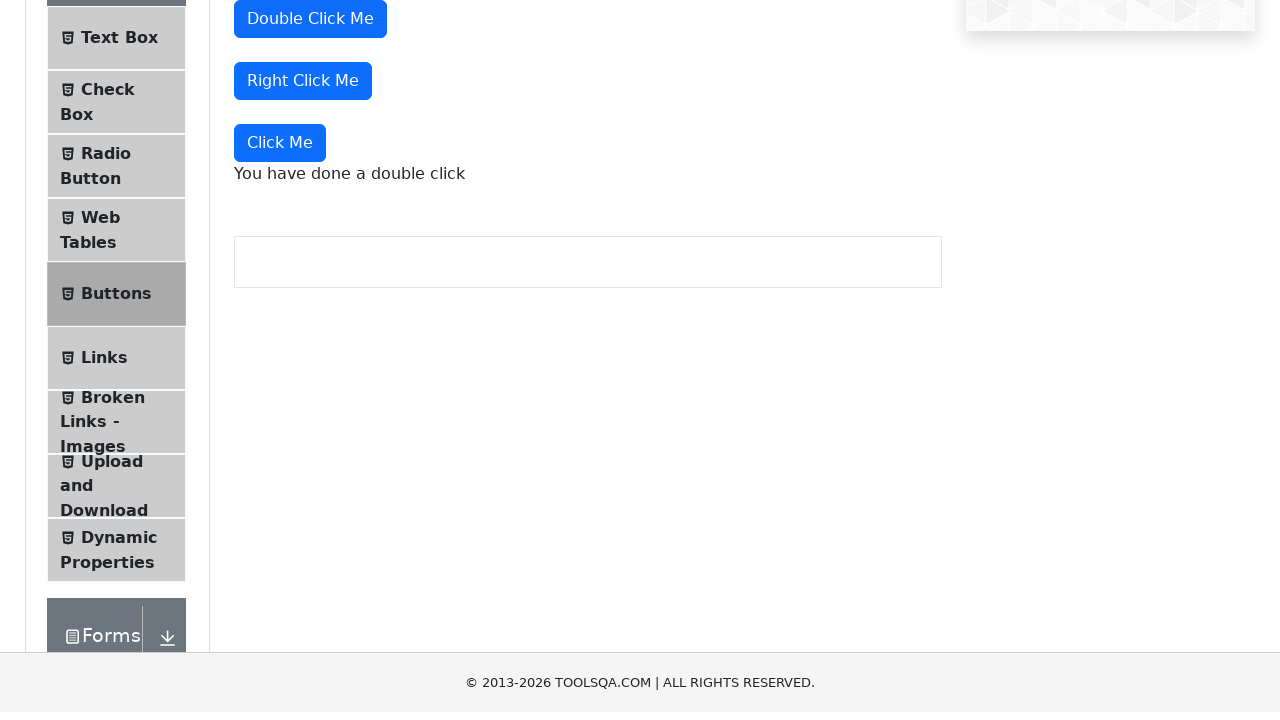

Result message appeared after double-click action
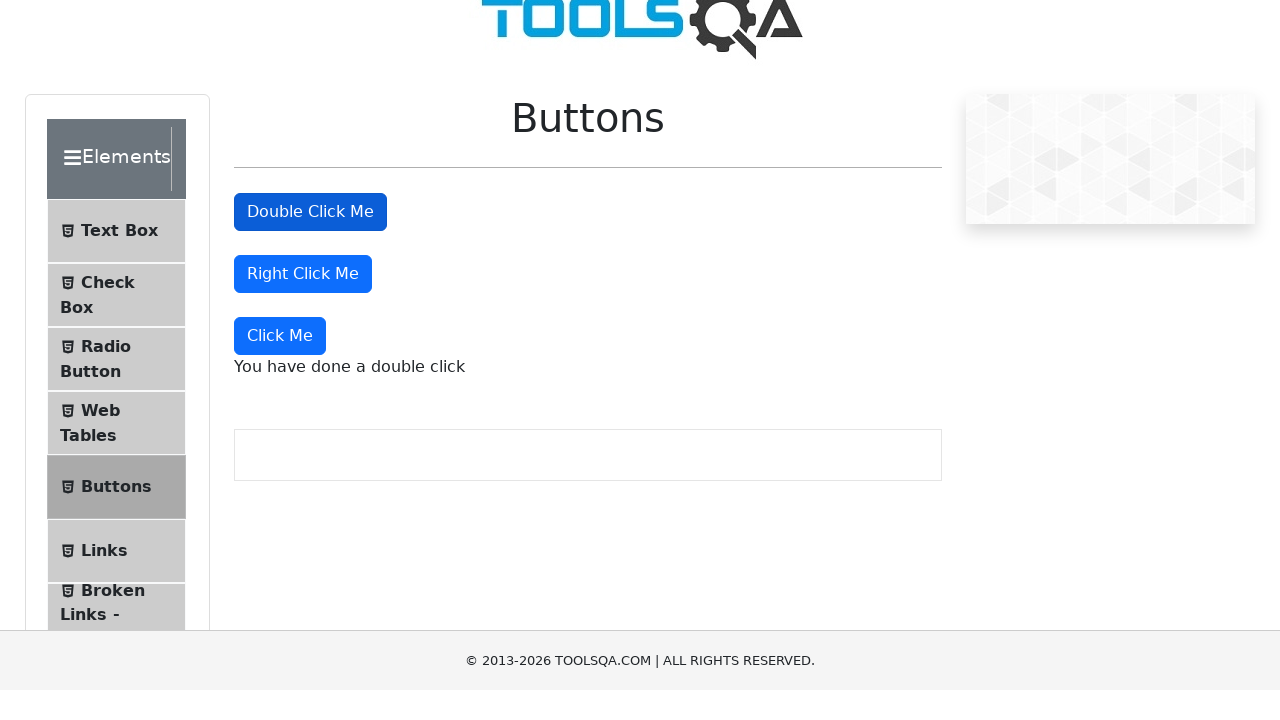

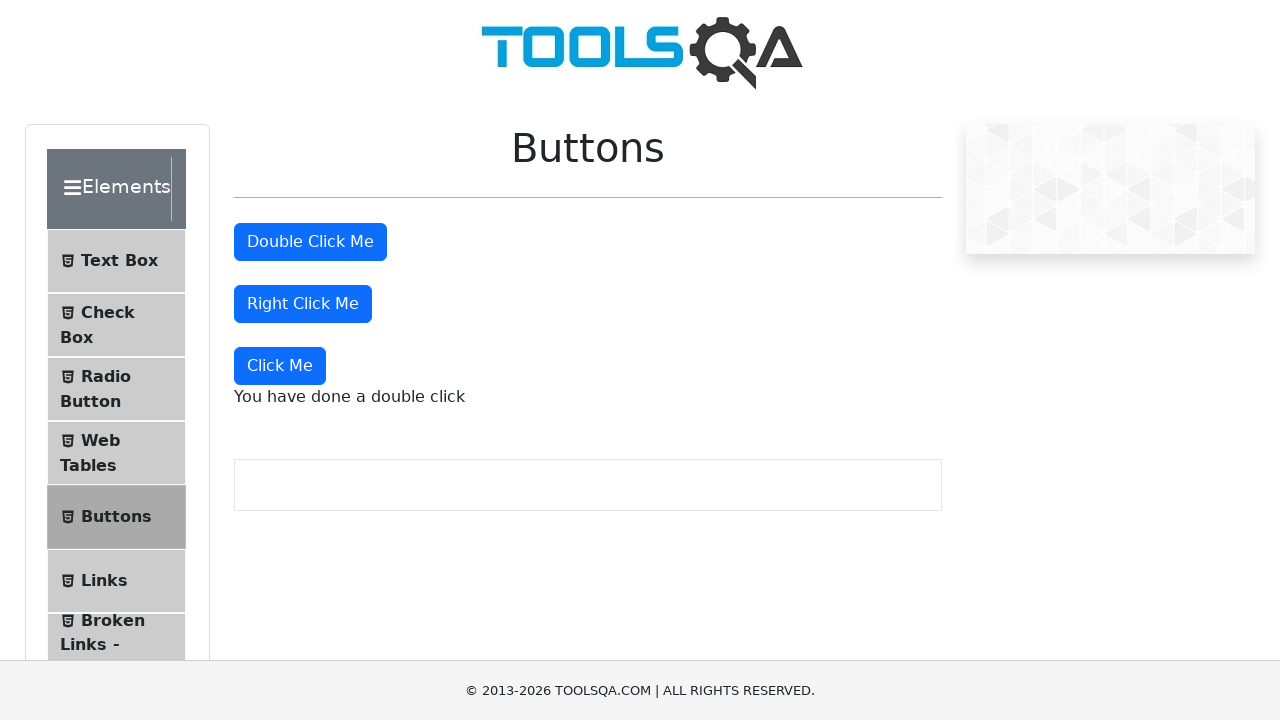